Tests tooltip functionality by hovering over an age input field within an iframe and verifying the tooltip content appears

Starting URL: https://jqueryui.com/tooltip/

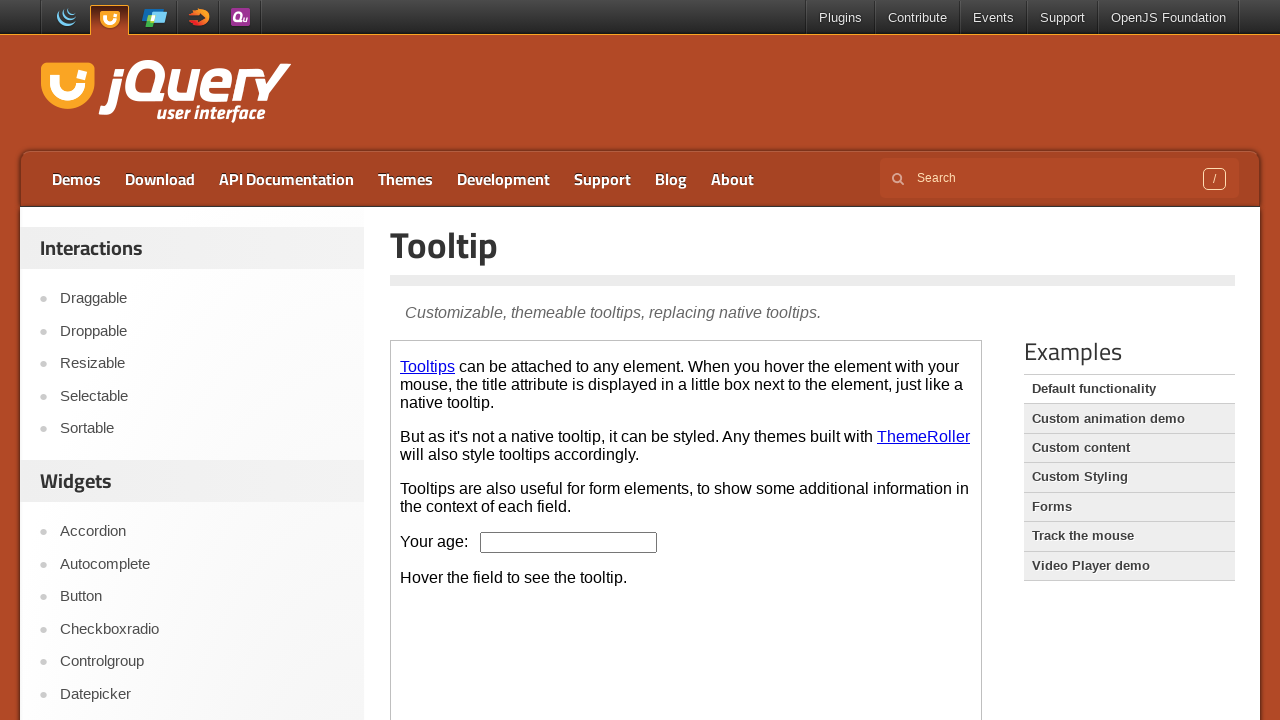

Located the iframe containing the tooltip demo
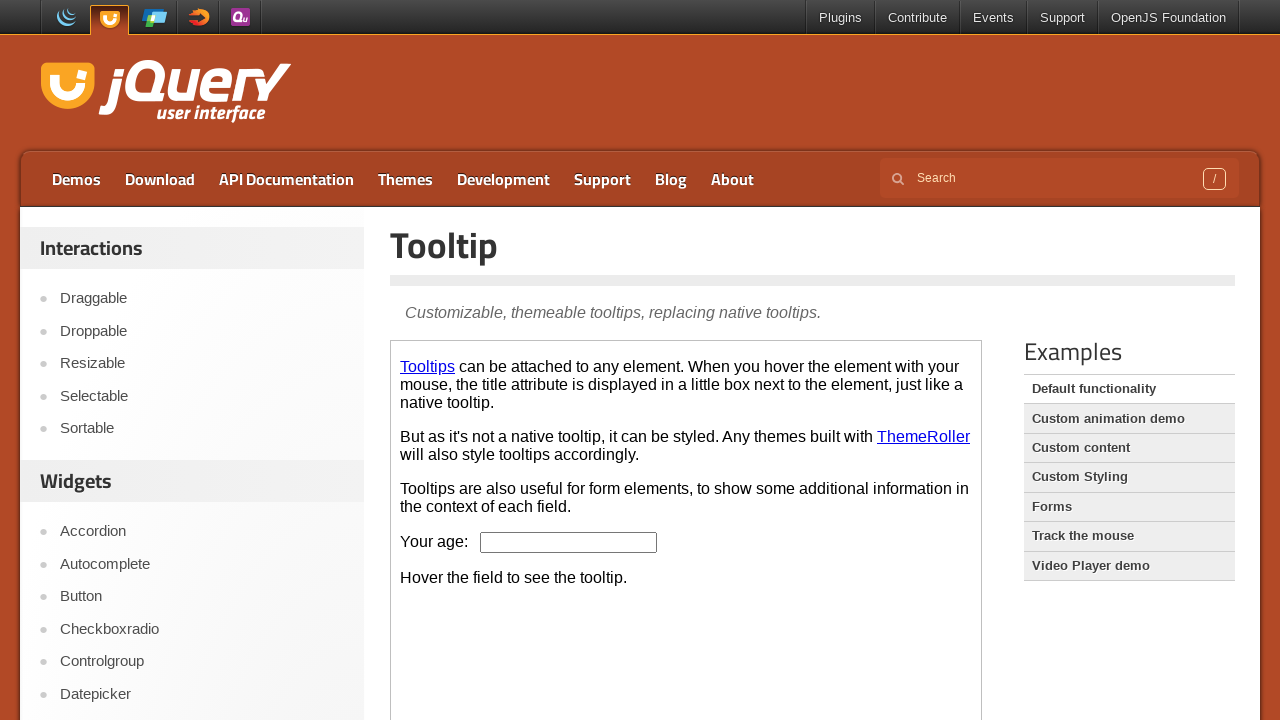

Hovered over the age input field to trigger the tooltip at (569, 542) on iframe >> nth=0 >> internal:control=enter-frame >> #age
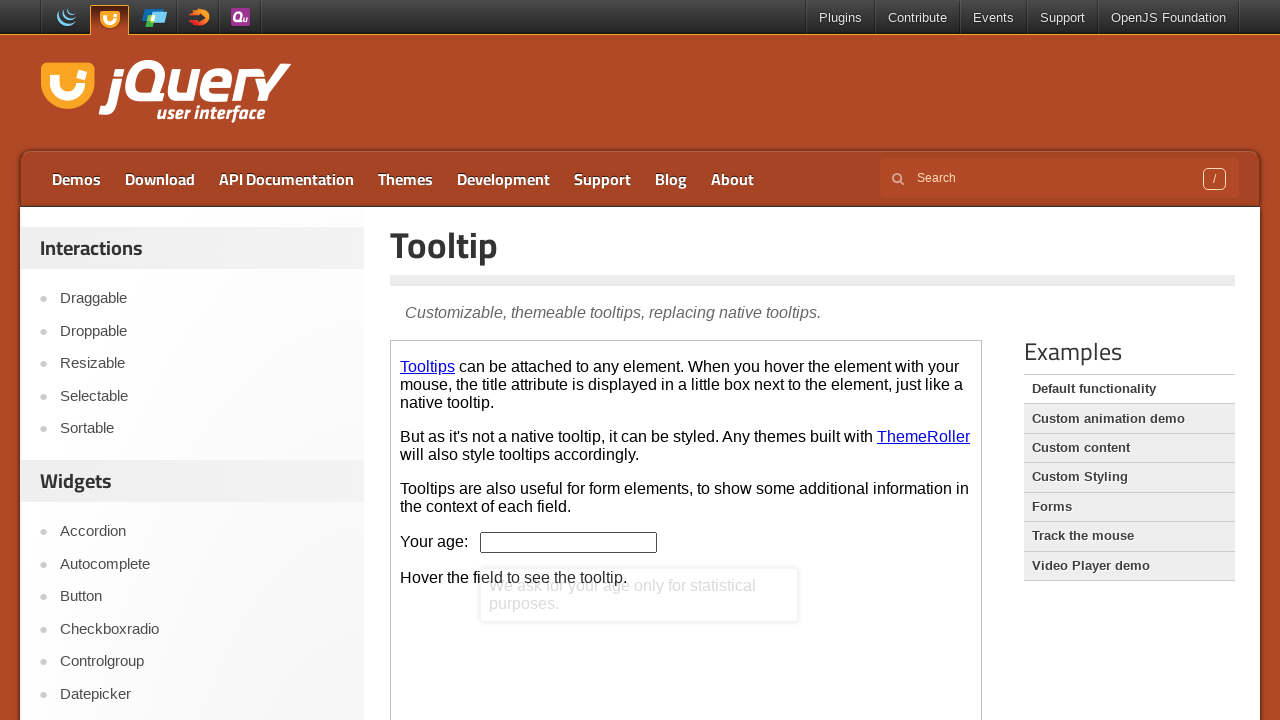

Tooltip content appeared and is now visible
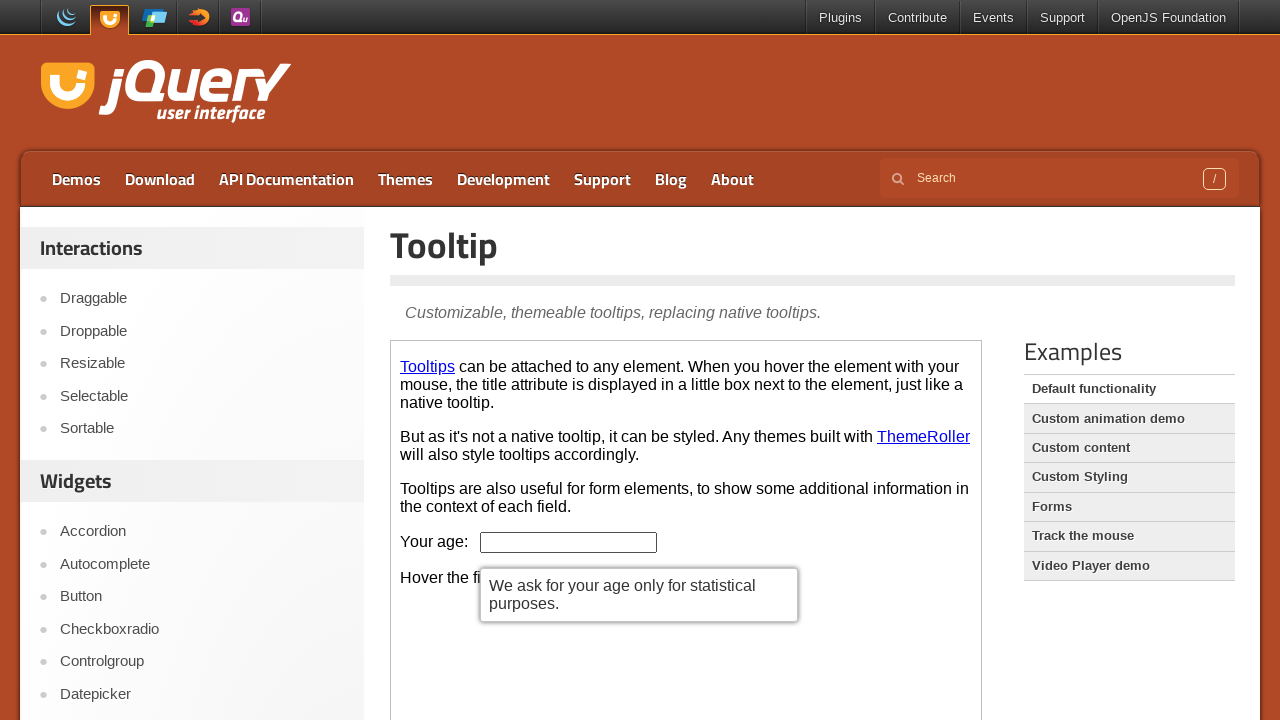

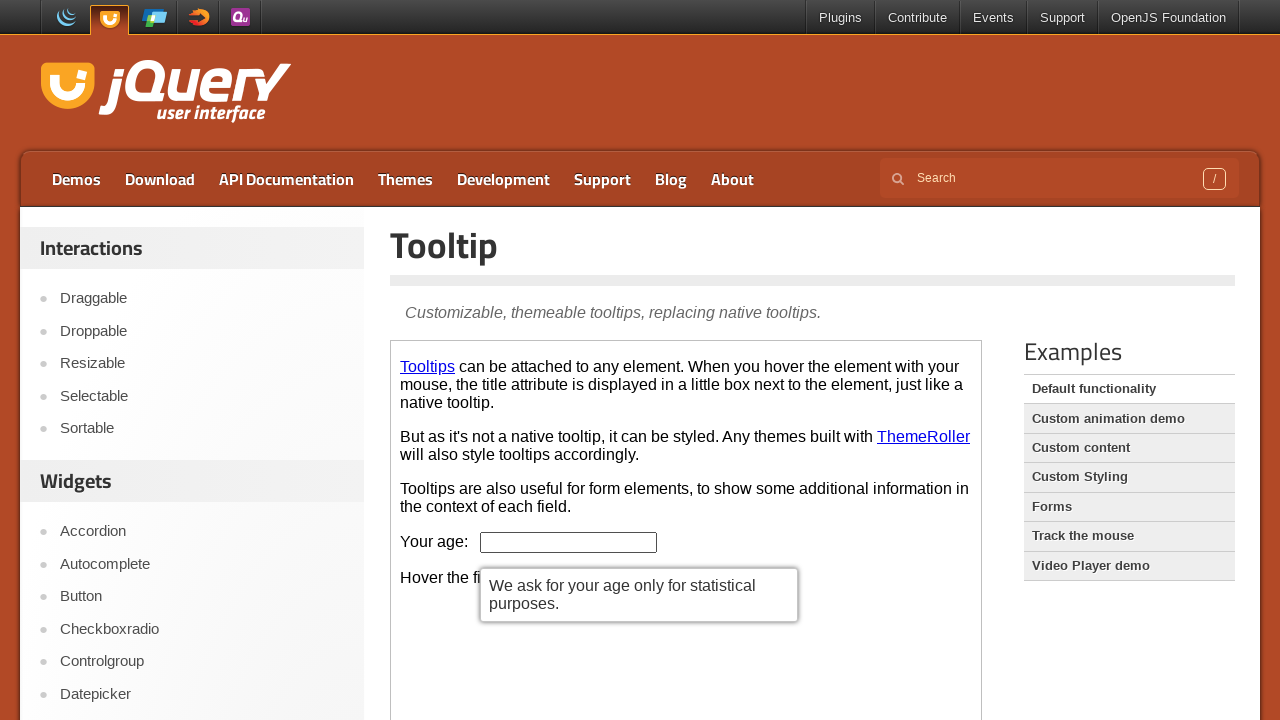